Navigates to BrowserStack pricing page and checks for the presence of a "Free Trial" link element

Starting URL: https://www.browserstack.com/pricing

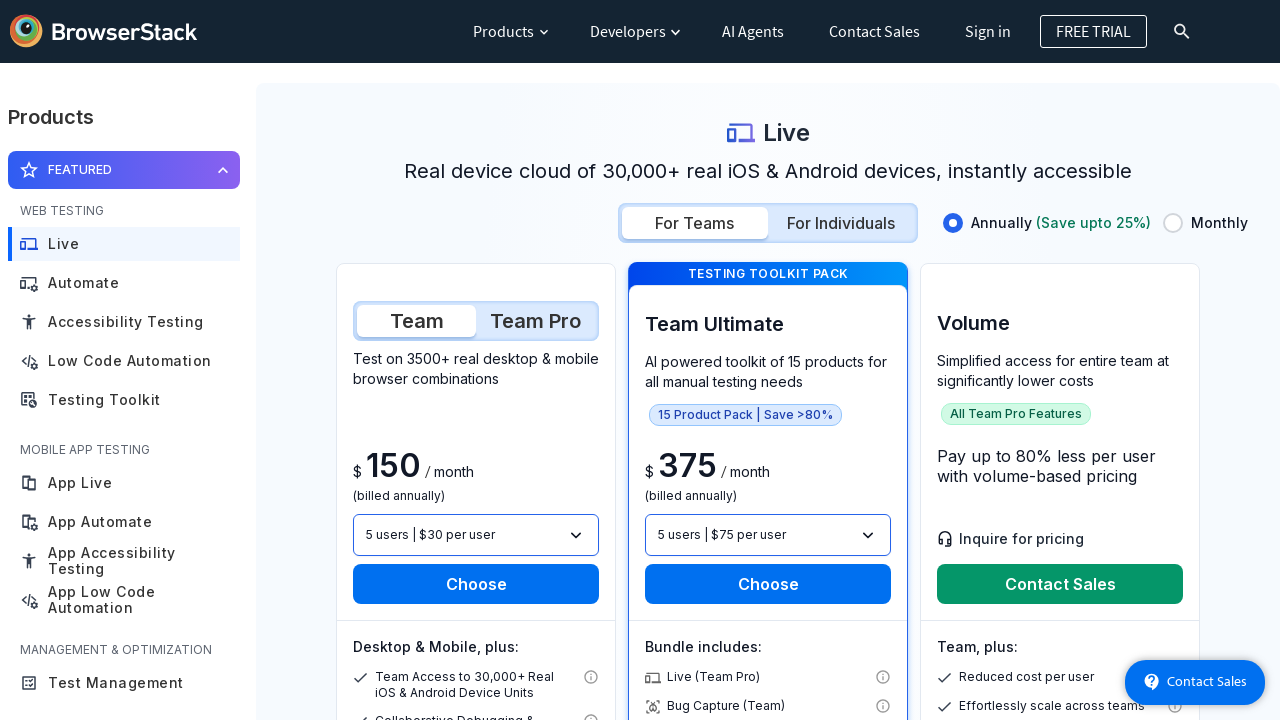

Navigated to BrowserStack pricing page
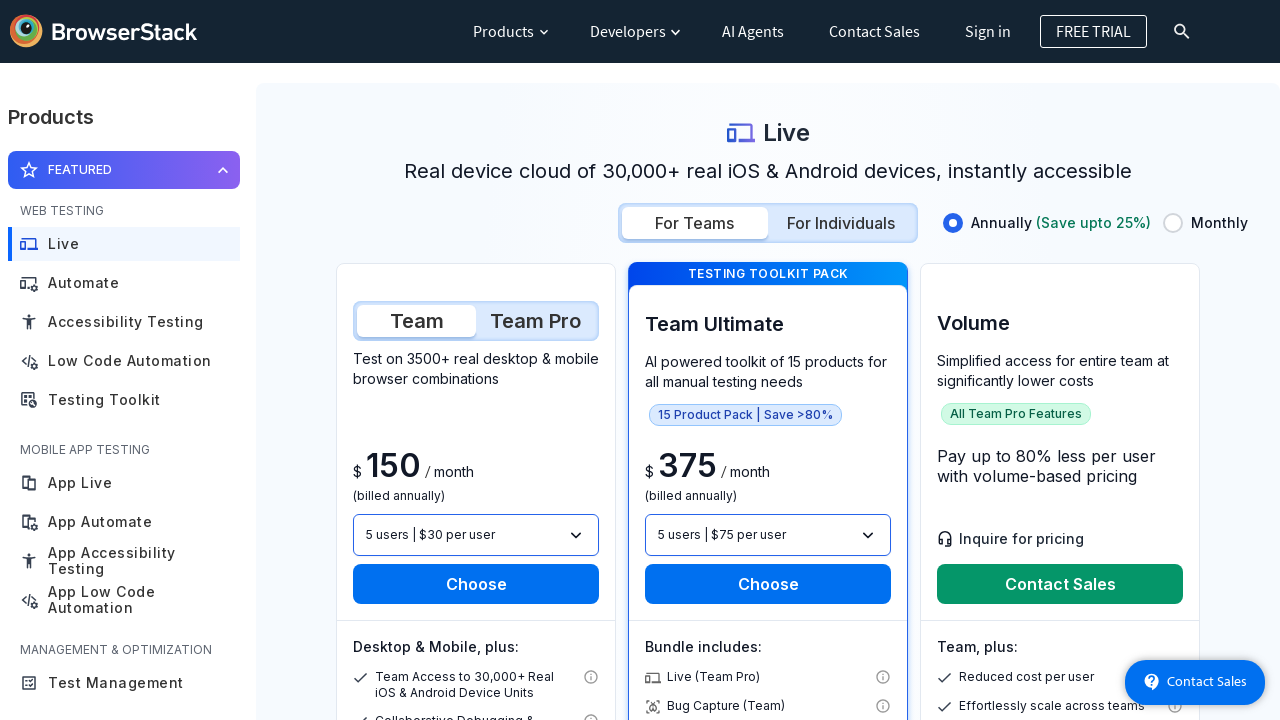

Located all 'Free Trial' link elements on the page
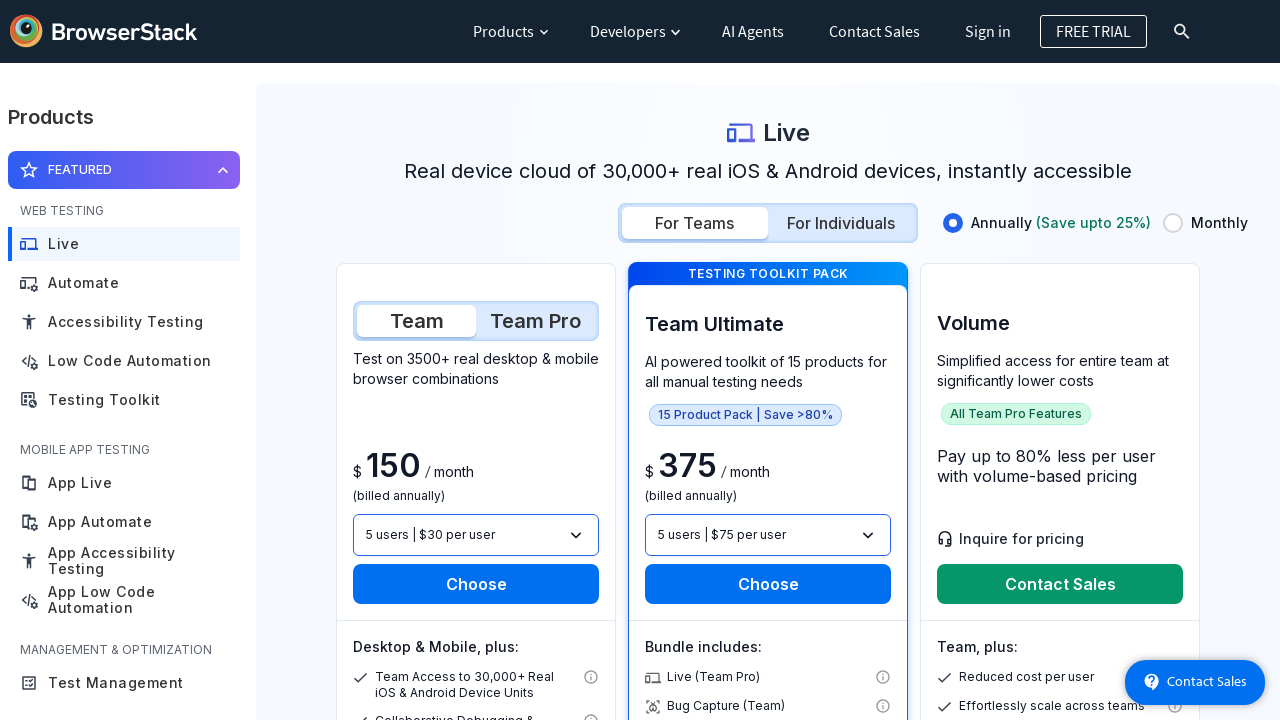

Confirmed: 'Free Trial' link element is present on the page
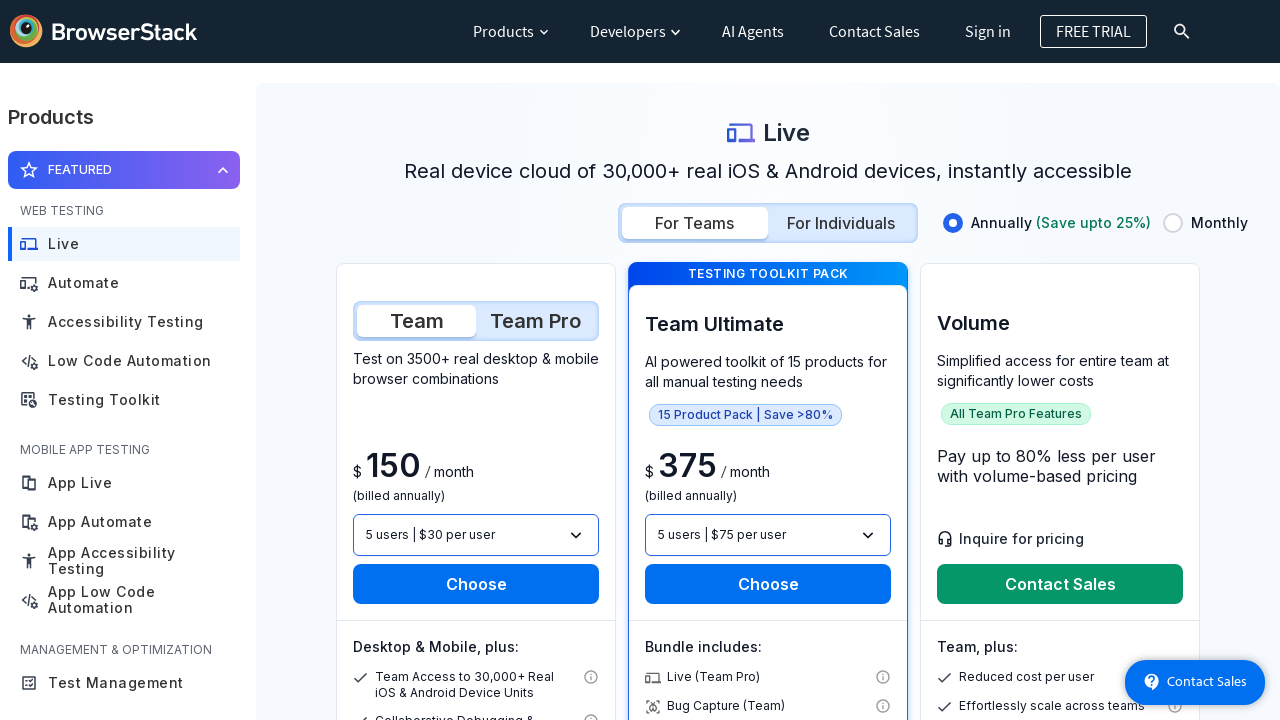

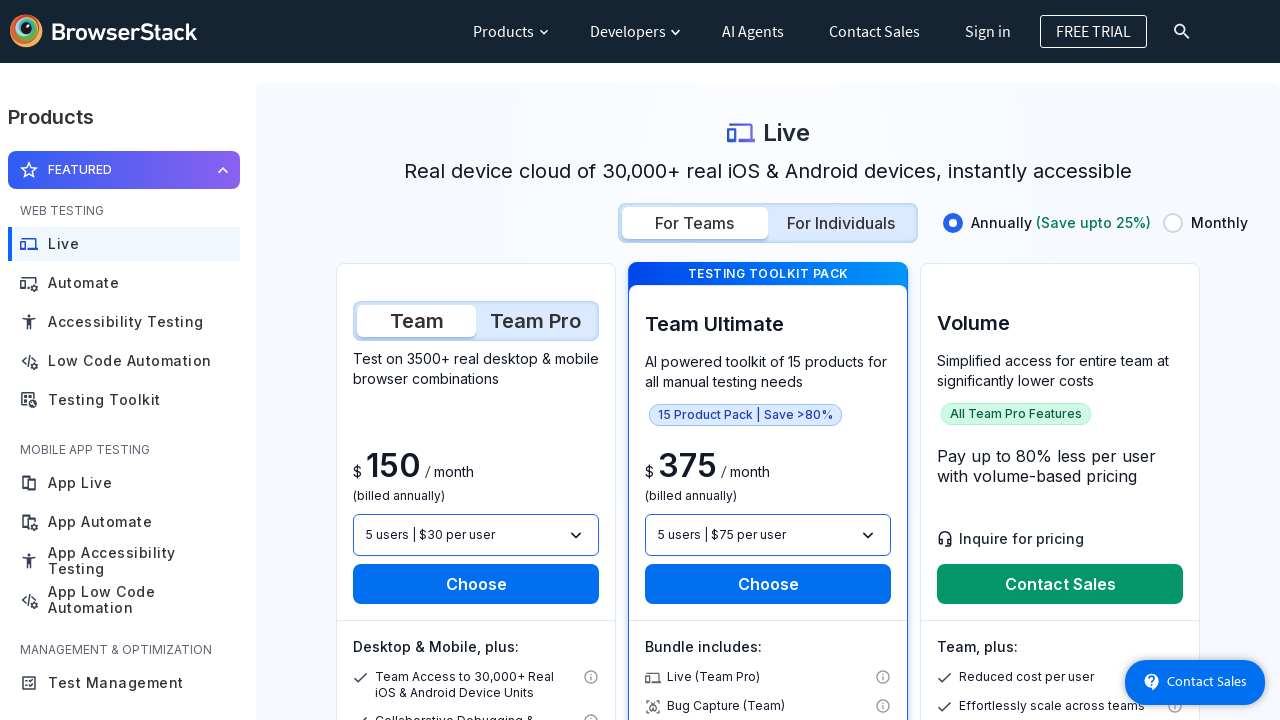